Tests Google Translate by typing text in the source textarea, clearing it, and typing again using different locators

Starting URL: https://translate.google.com/

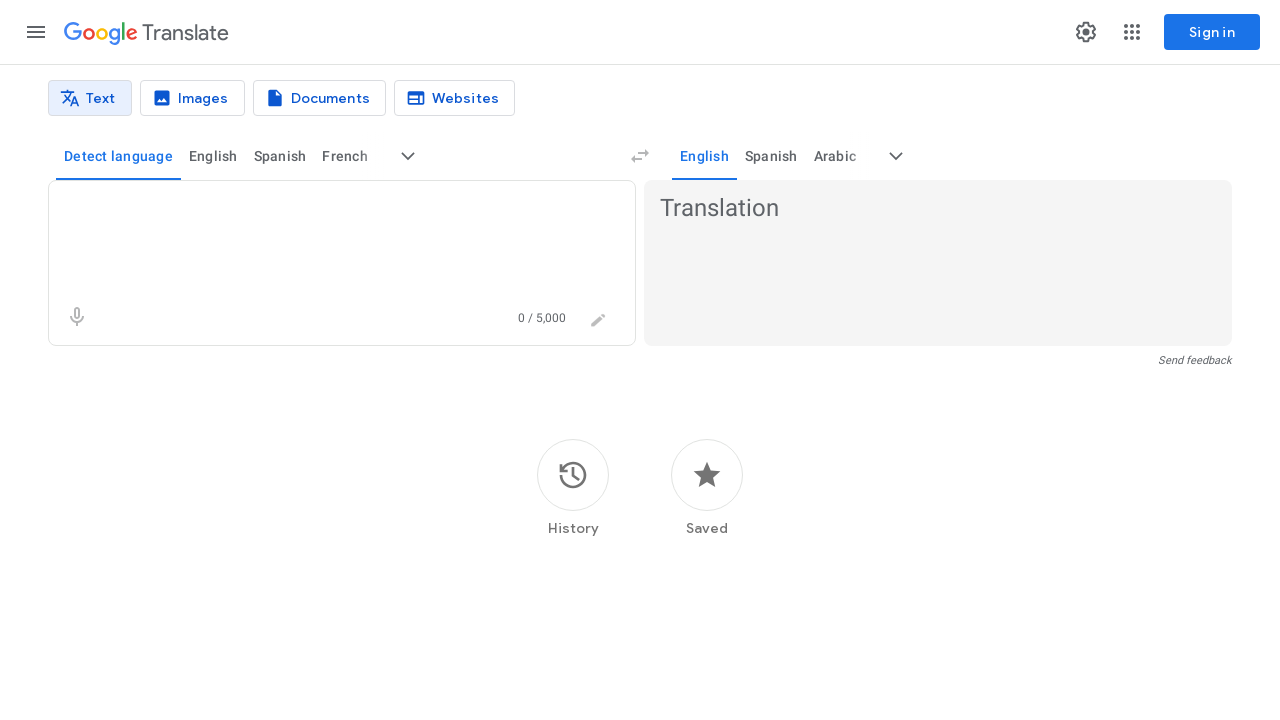

Filled textarea with 'TagName locator' using tag name locator on textarea
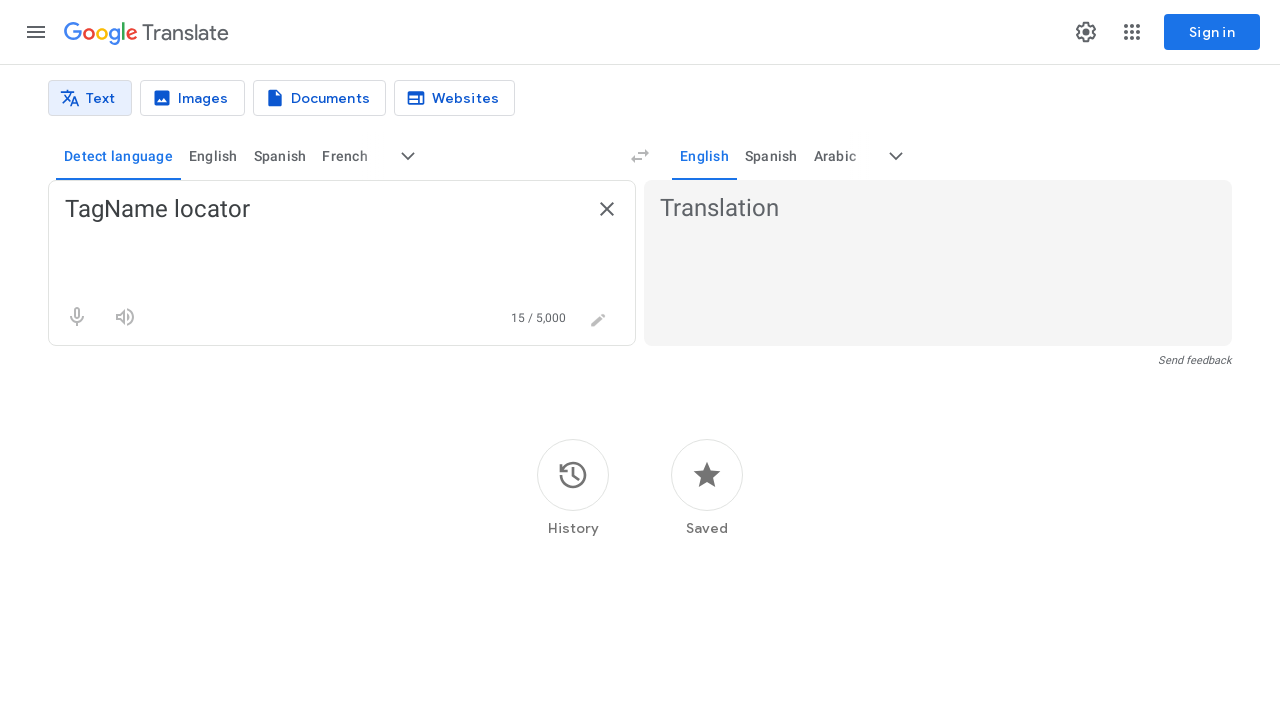

Waited 2 seconds
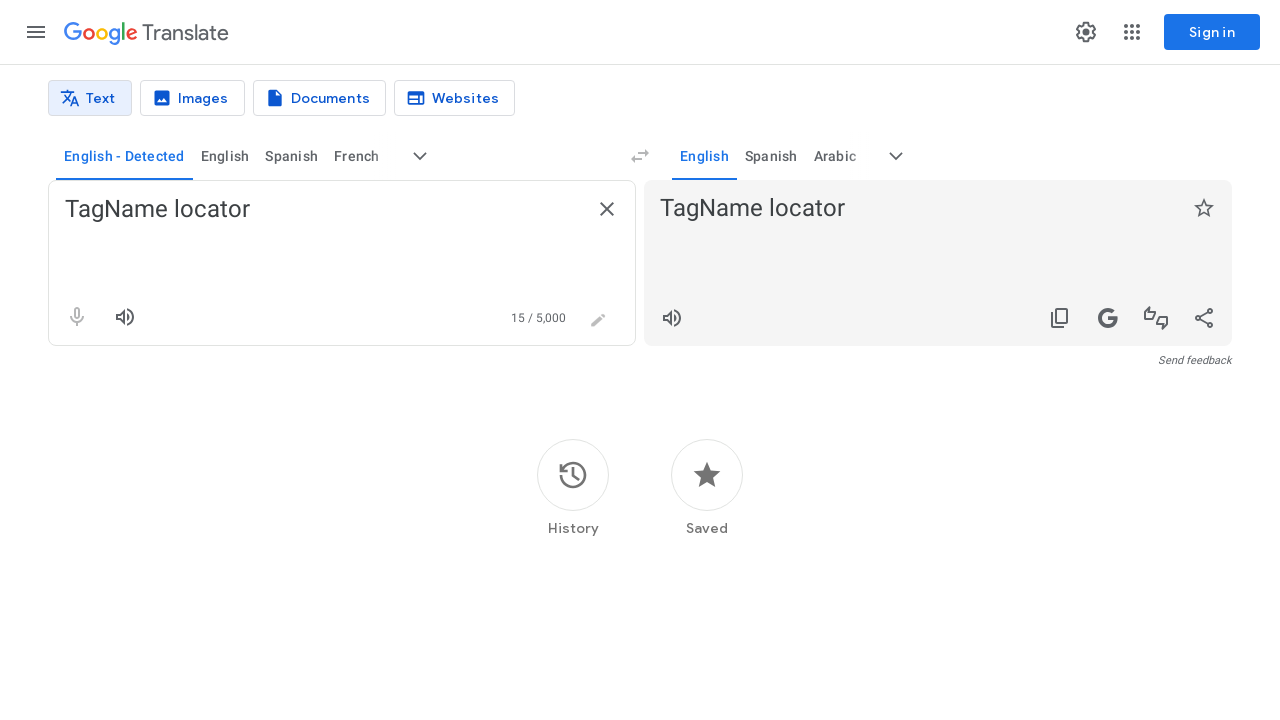

Cleared textarea on textarea
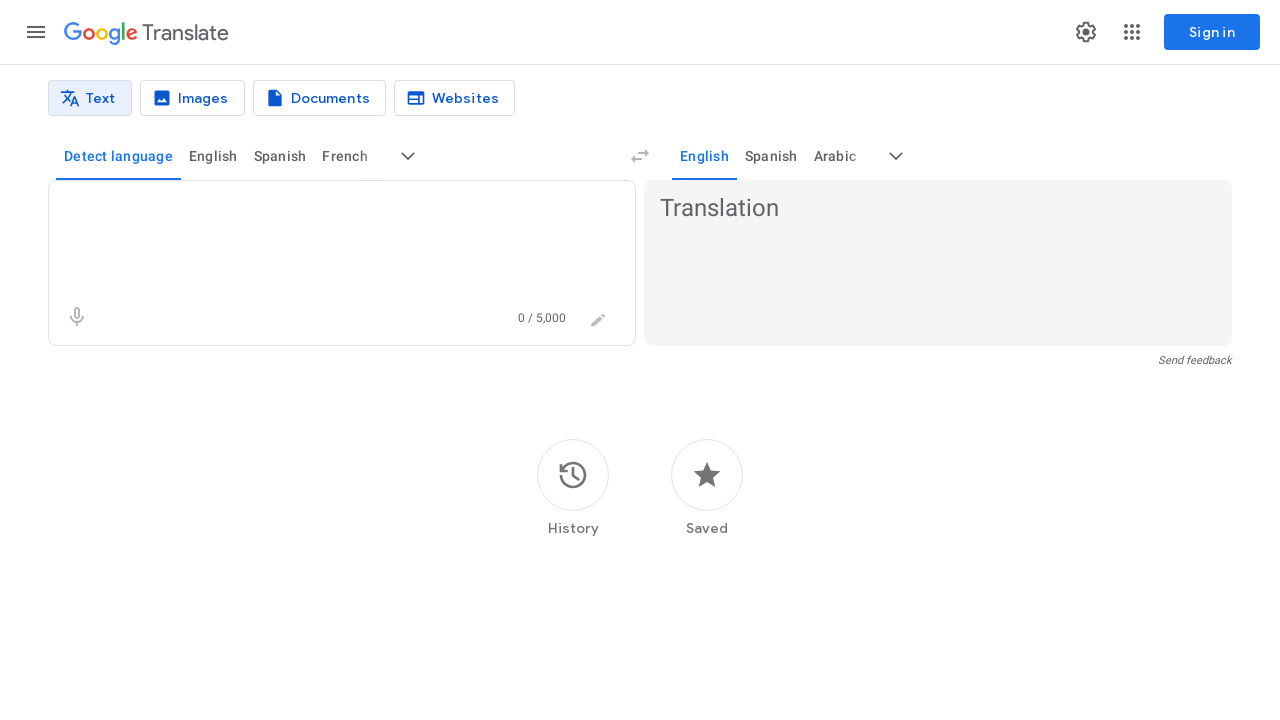

Filled textarea with 'className locator' using className locator on textarea.er8xn
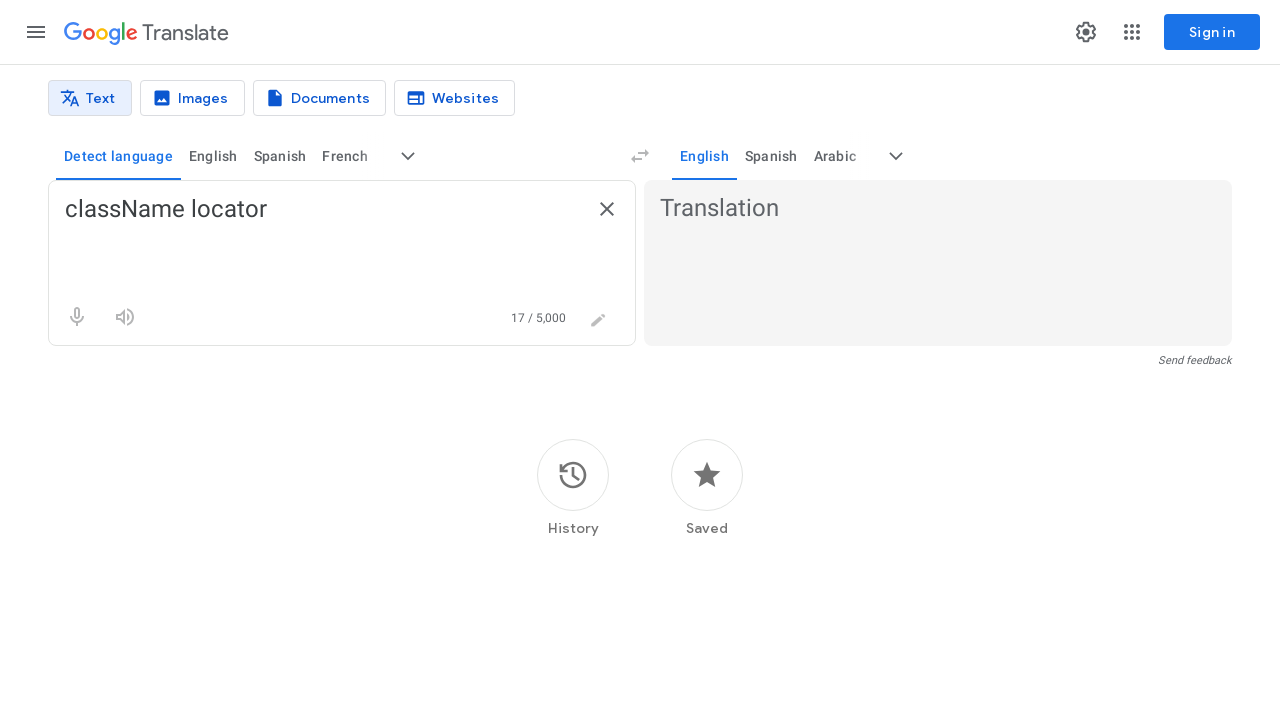

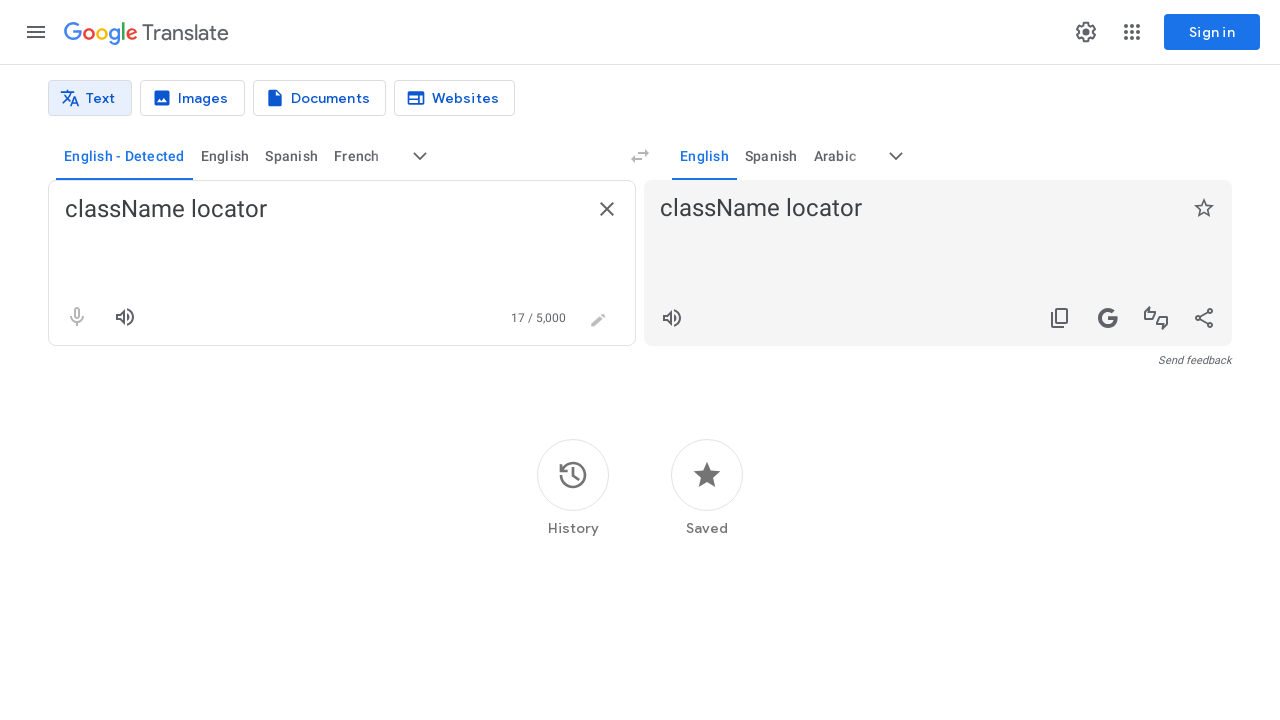